Tests sending a TAB keyboard key using keyboard press action and verifies the result text displays the correct key pressed.

Starting URL: http://the-internet.herokuapp.com/key_presses

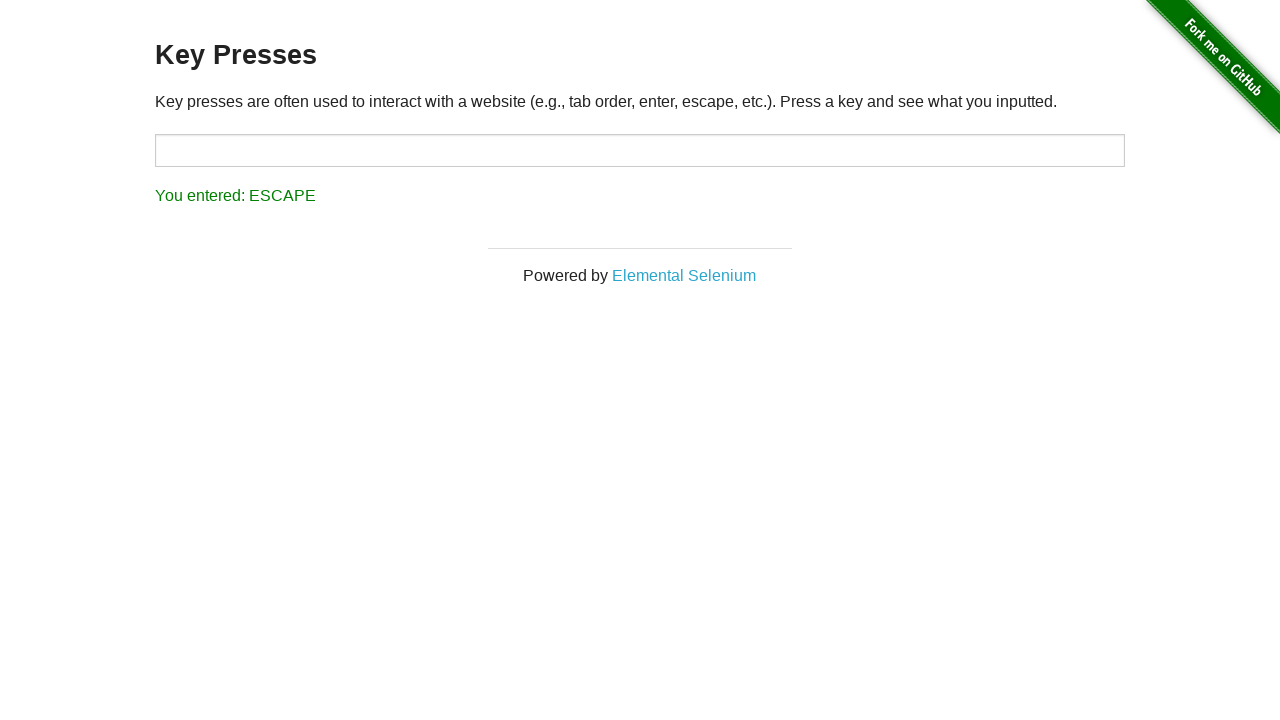

Pressed TAB key
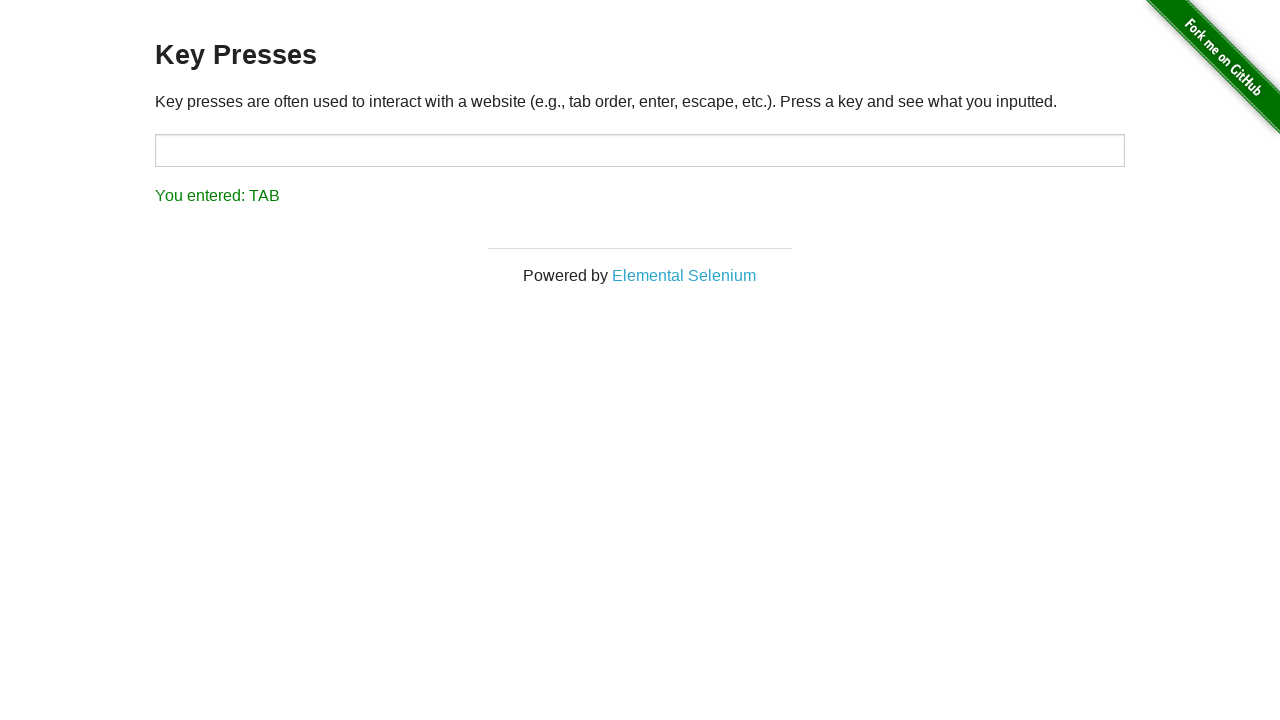

Result element loaded and visible
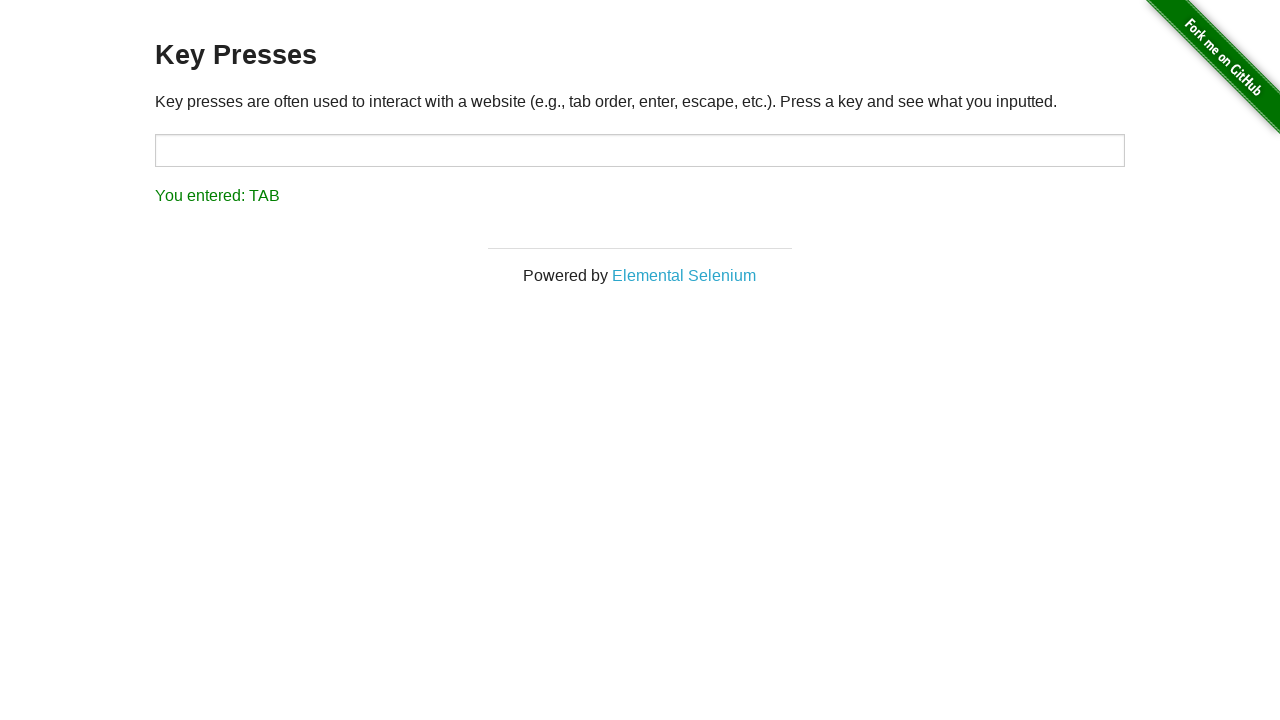

Retrieved result text content
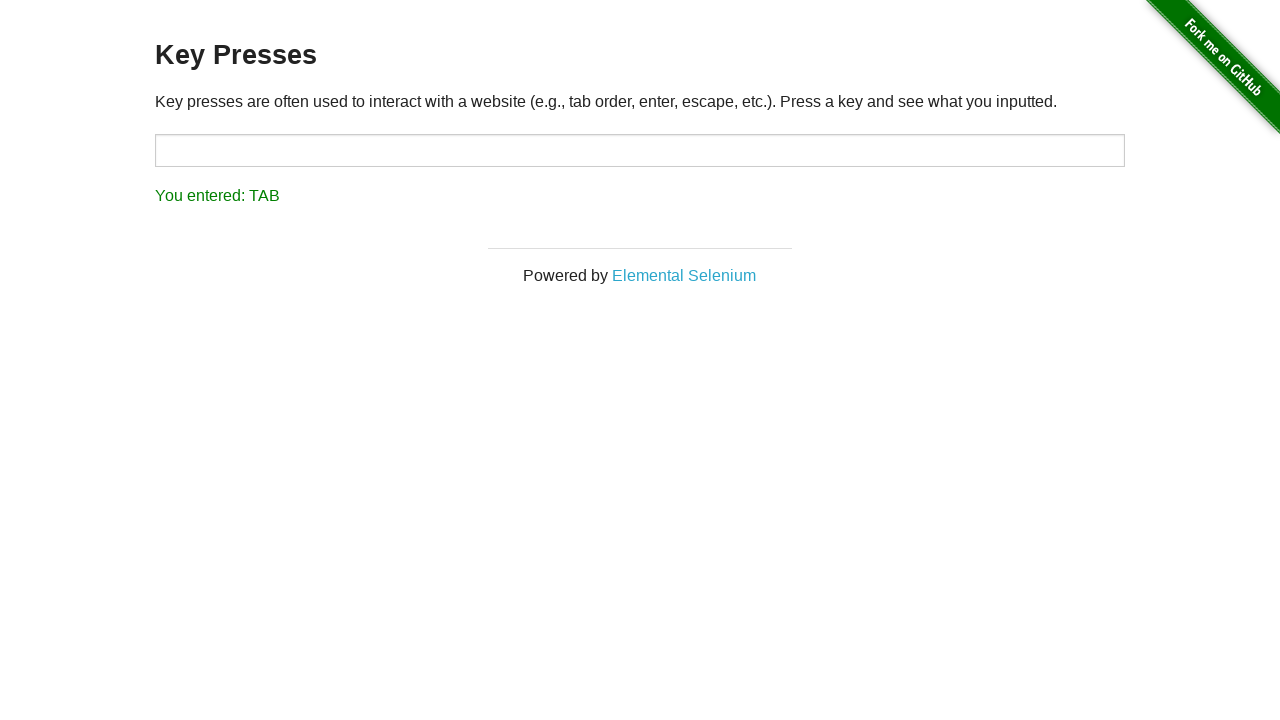

Verified result text equals 'You entered: TAB'
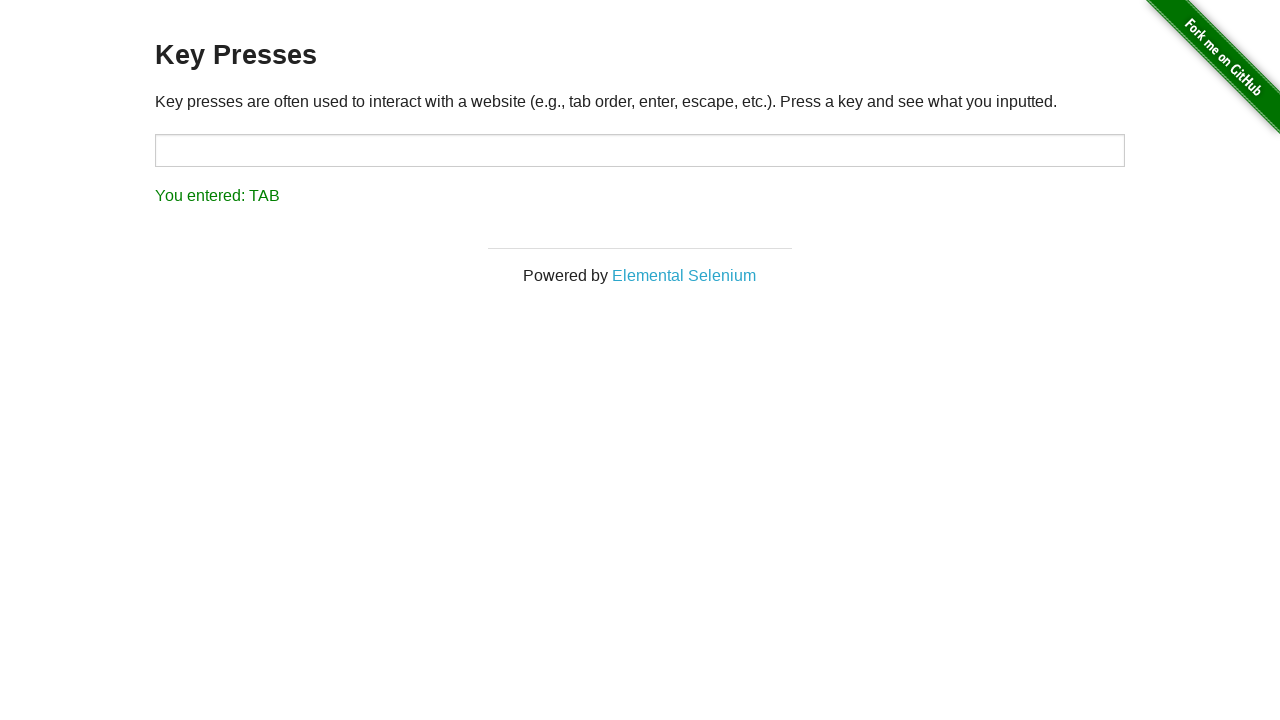

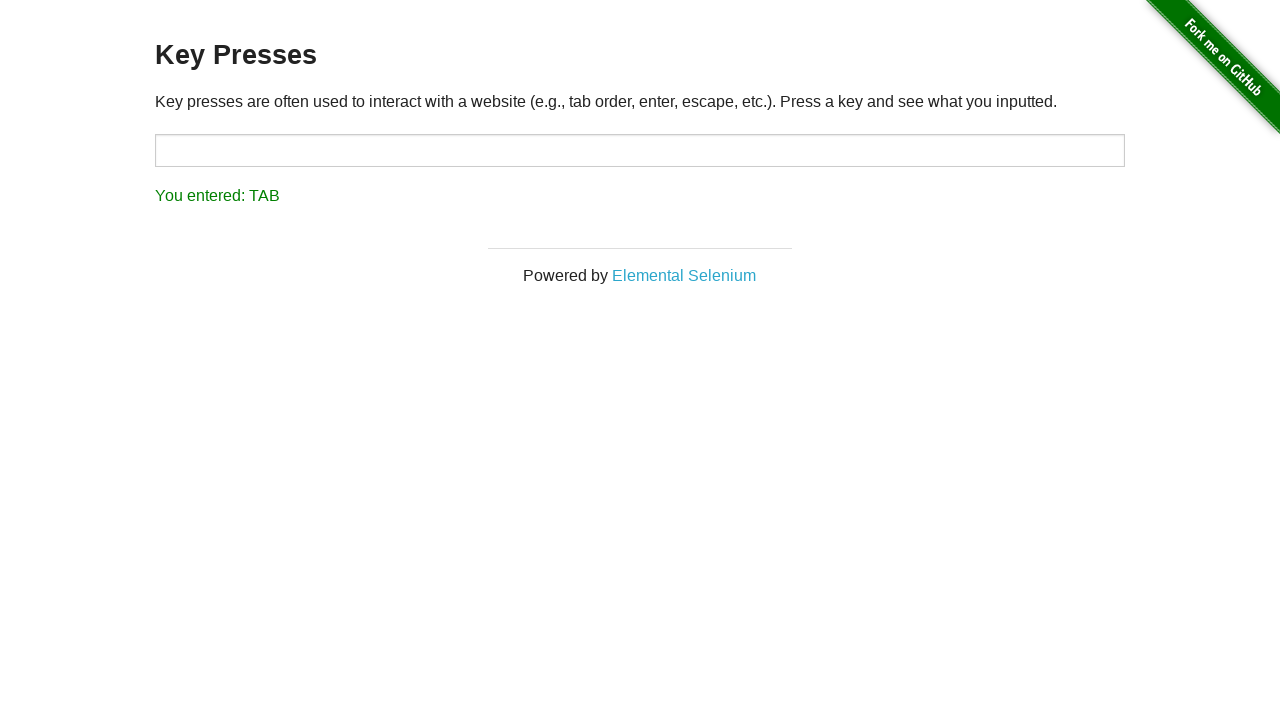